Tests page load by navigating to demoqa.com and clicking on a banner image once it becomes visible

Starting URL: https://demoqa.com/

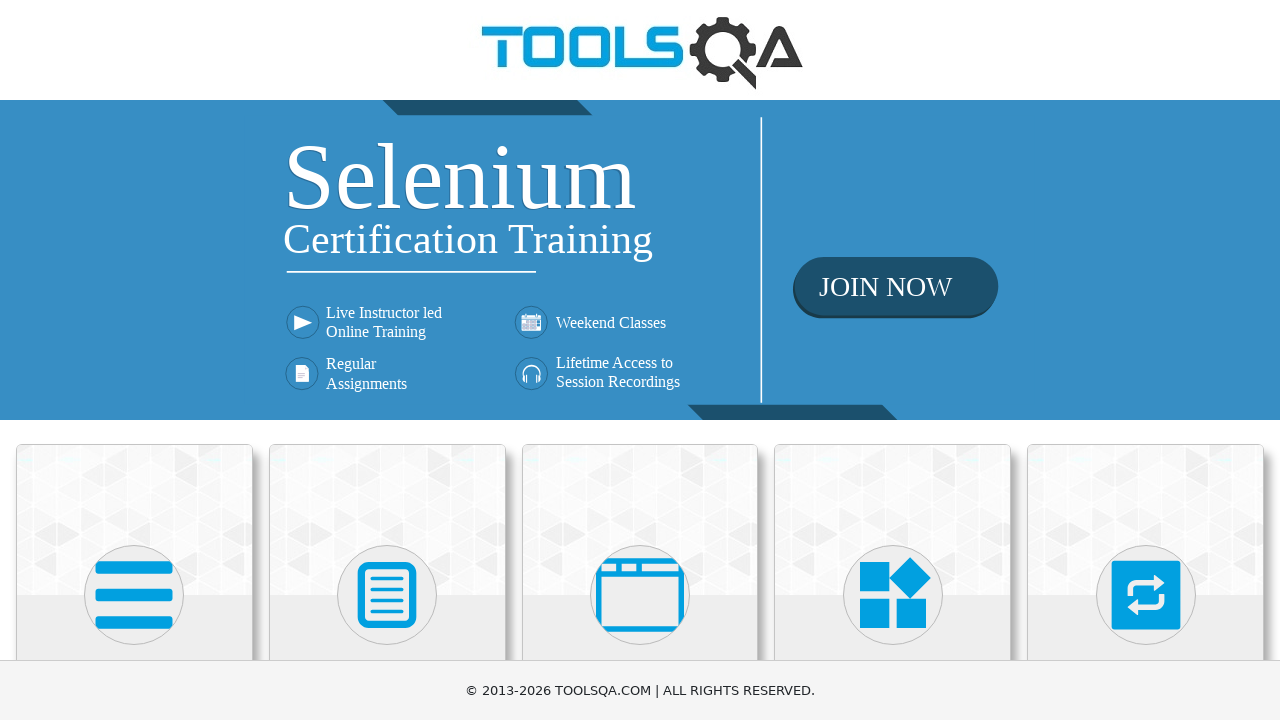

Navigated to https://demoqa.com/
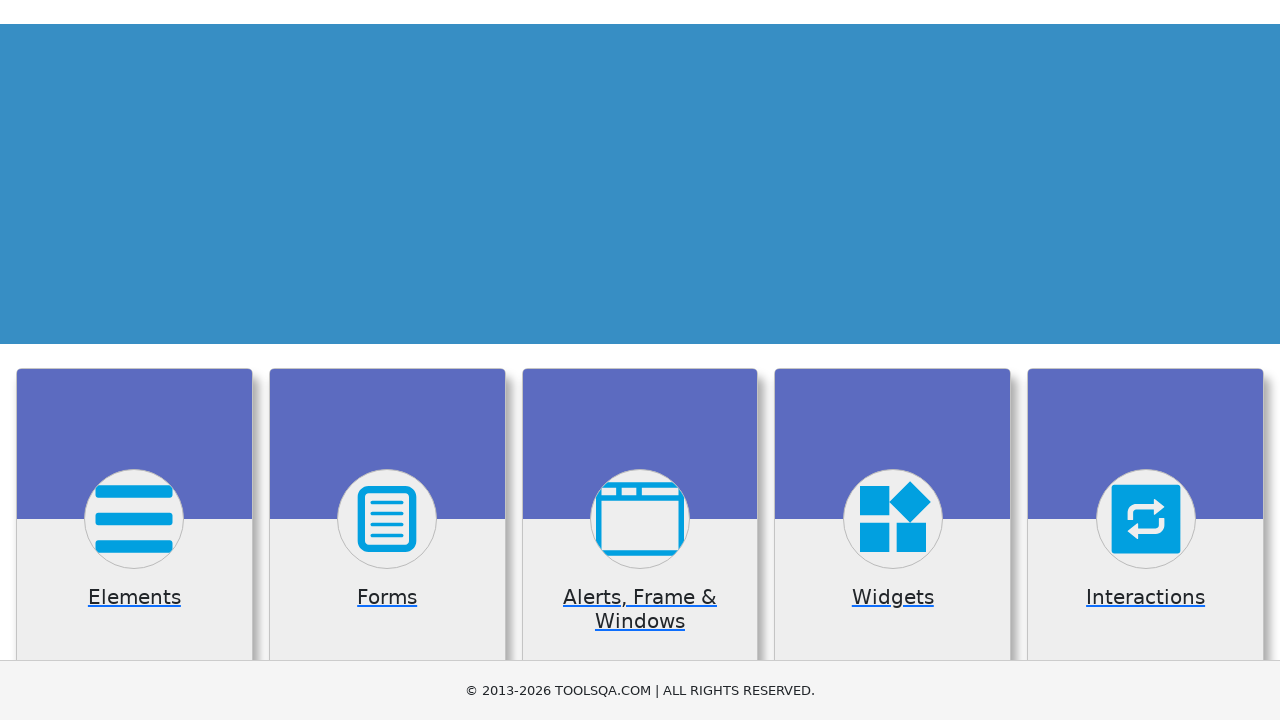

Banner image became visible
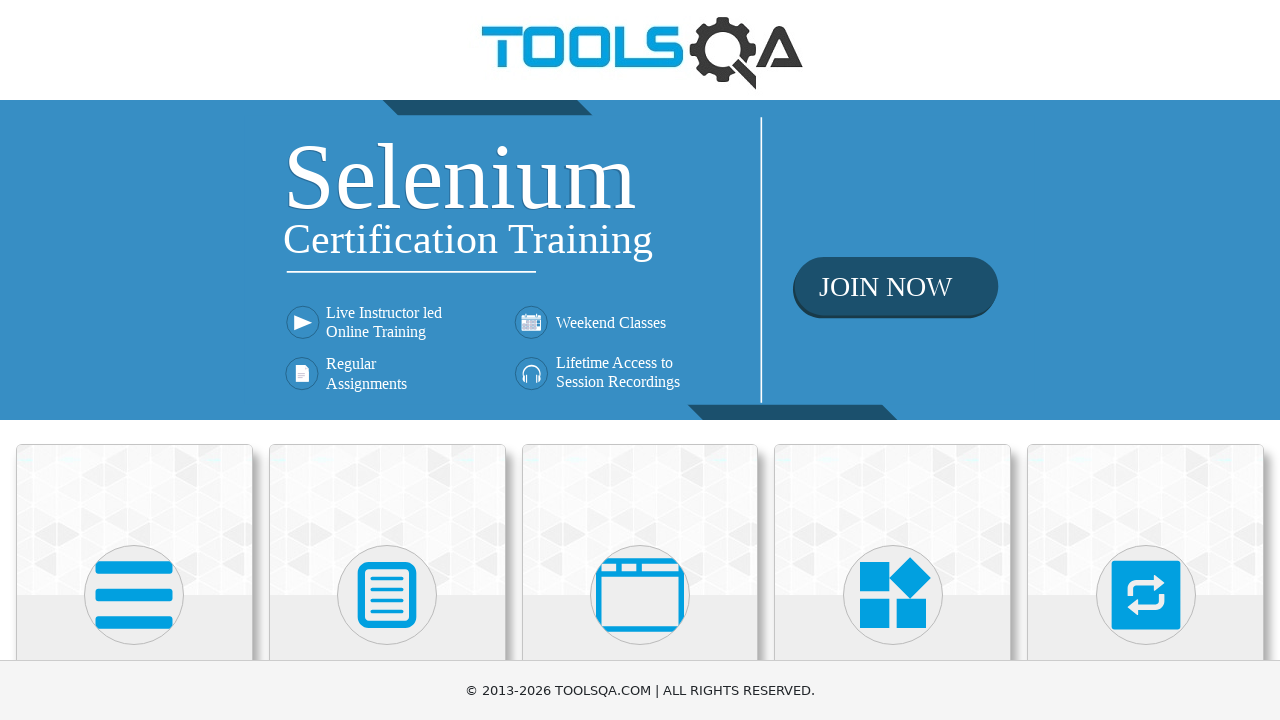

Clicked on the banner image at (640, 260) on img.banner-image
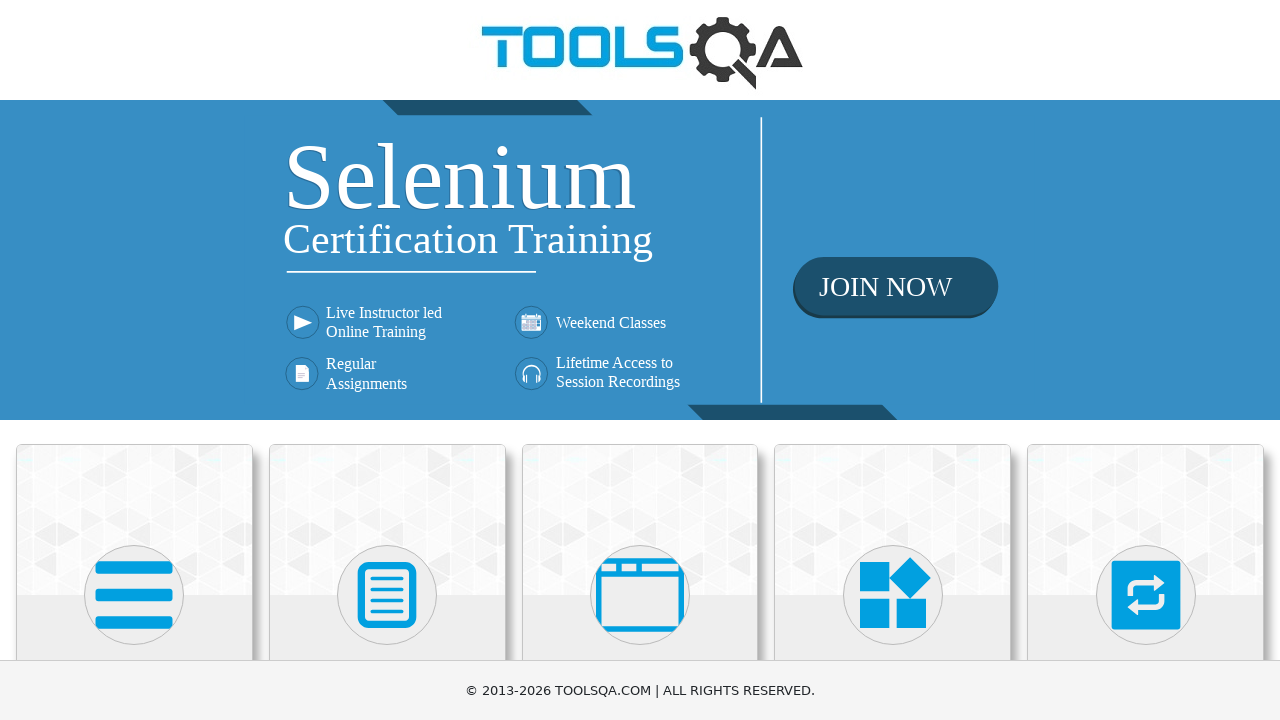

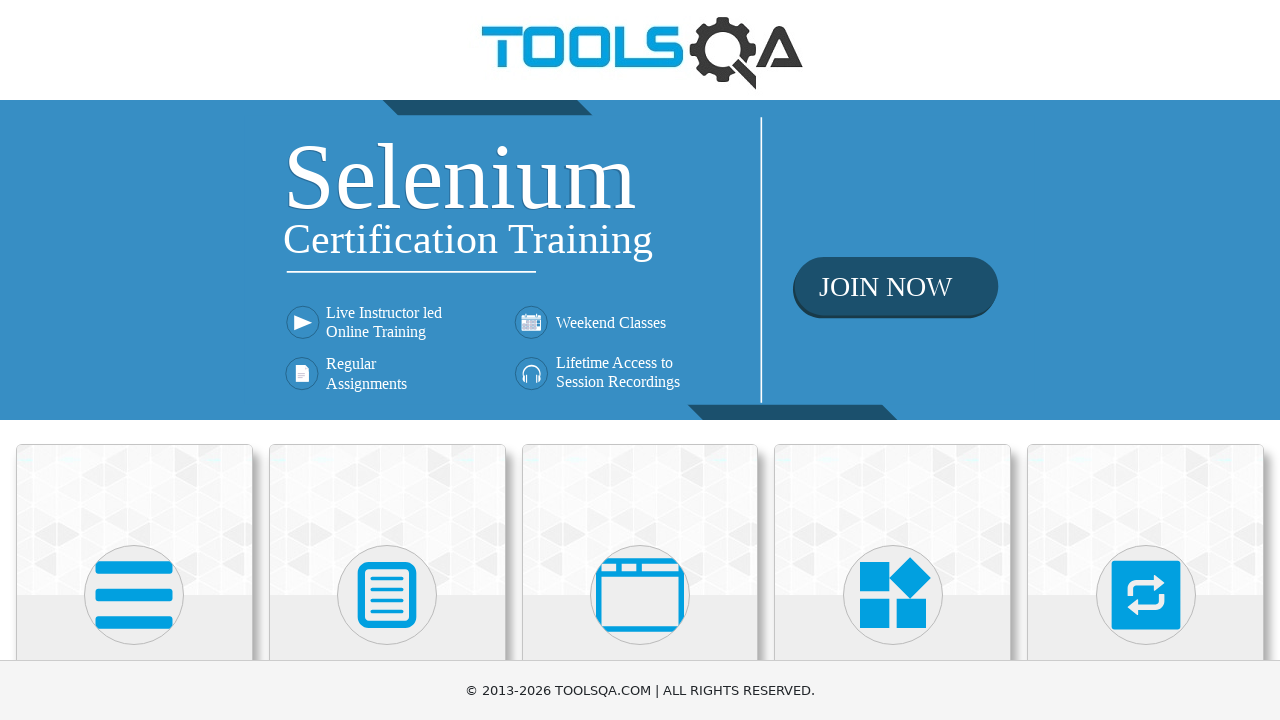